Tests A/B test opt-out by first visiting the main page, adding an opt-out cookie, then navigating to the A/B test page and verifying the opt-out is active.

Starting URL: http://the-internet.herokuapp.com

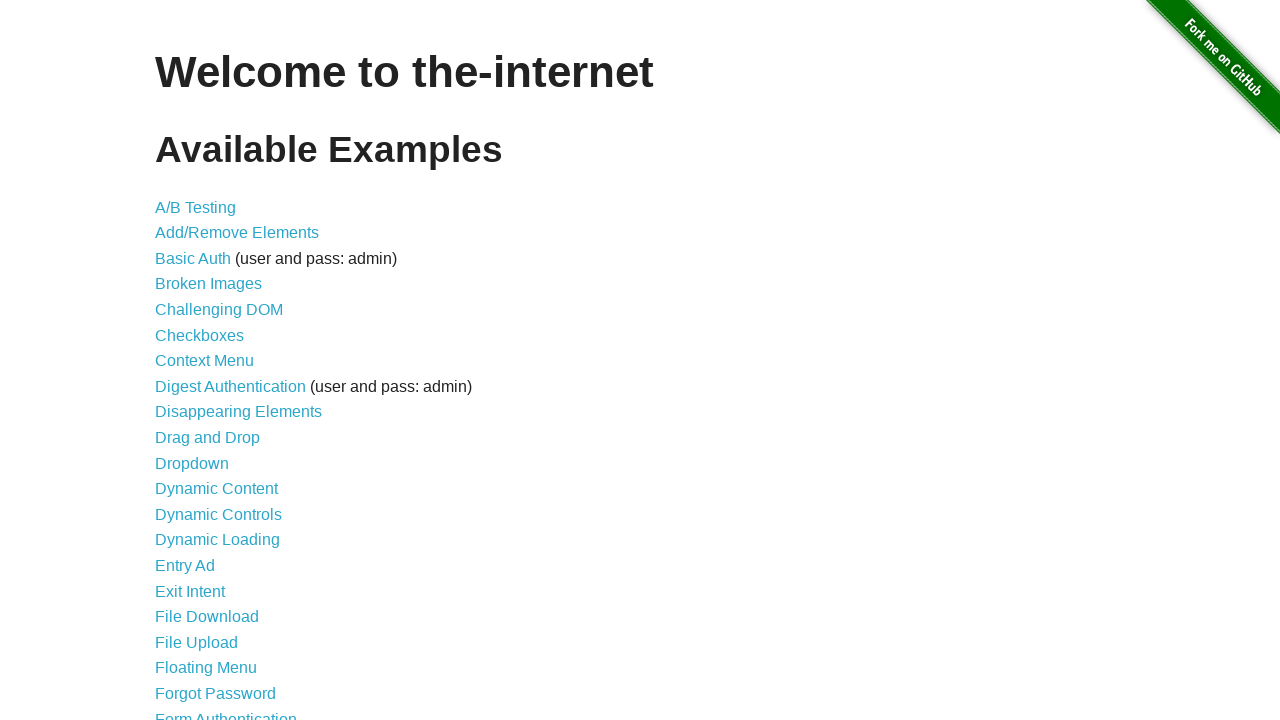

Added optimizelyOptOut cookie to disable A/B testing
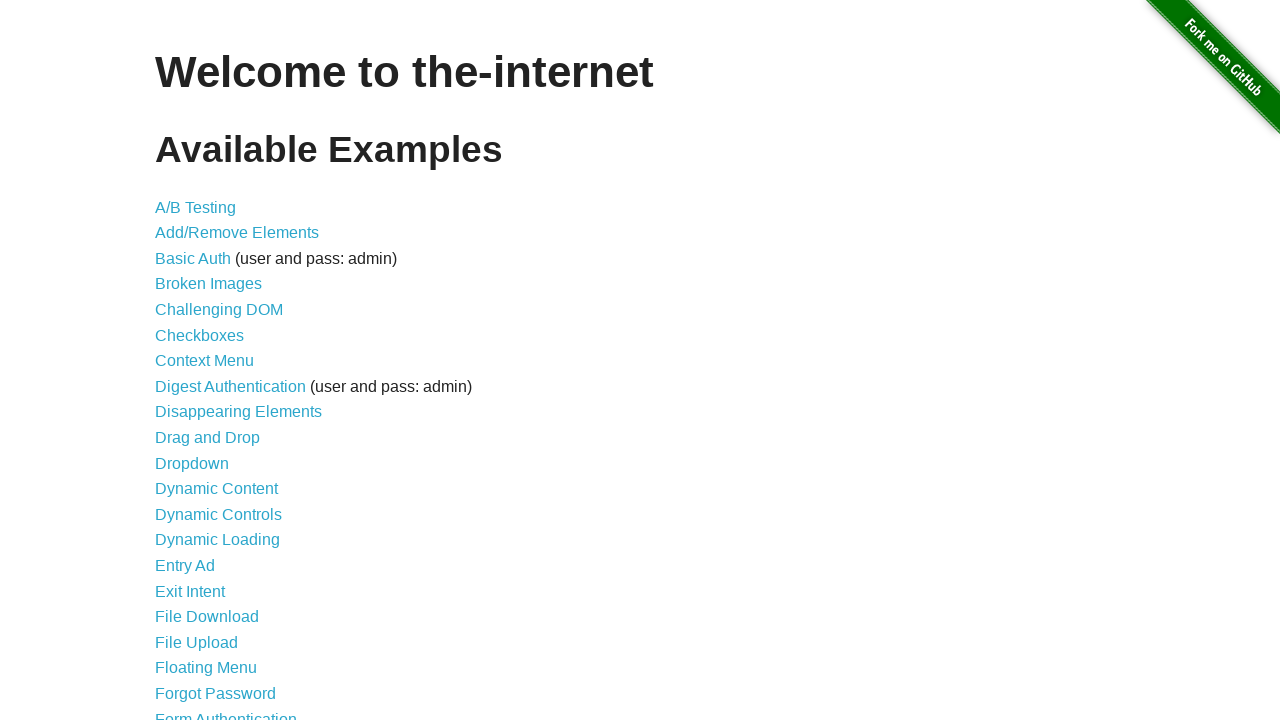

Navigated to A/B test page at /abtest
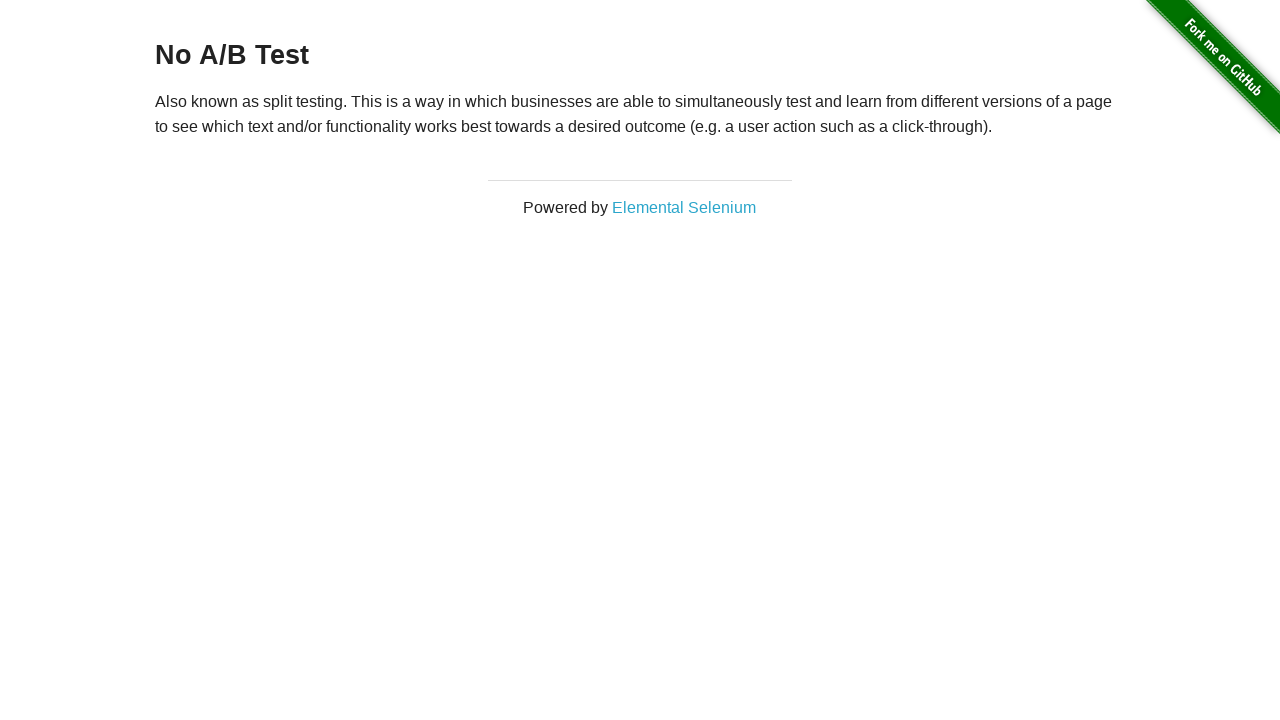

Waited for h3 heading to load
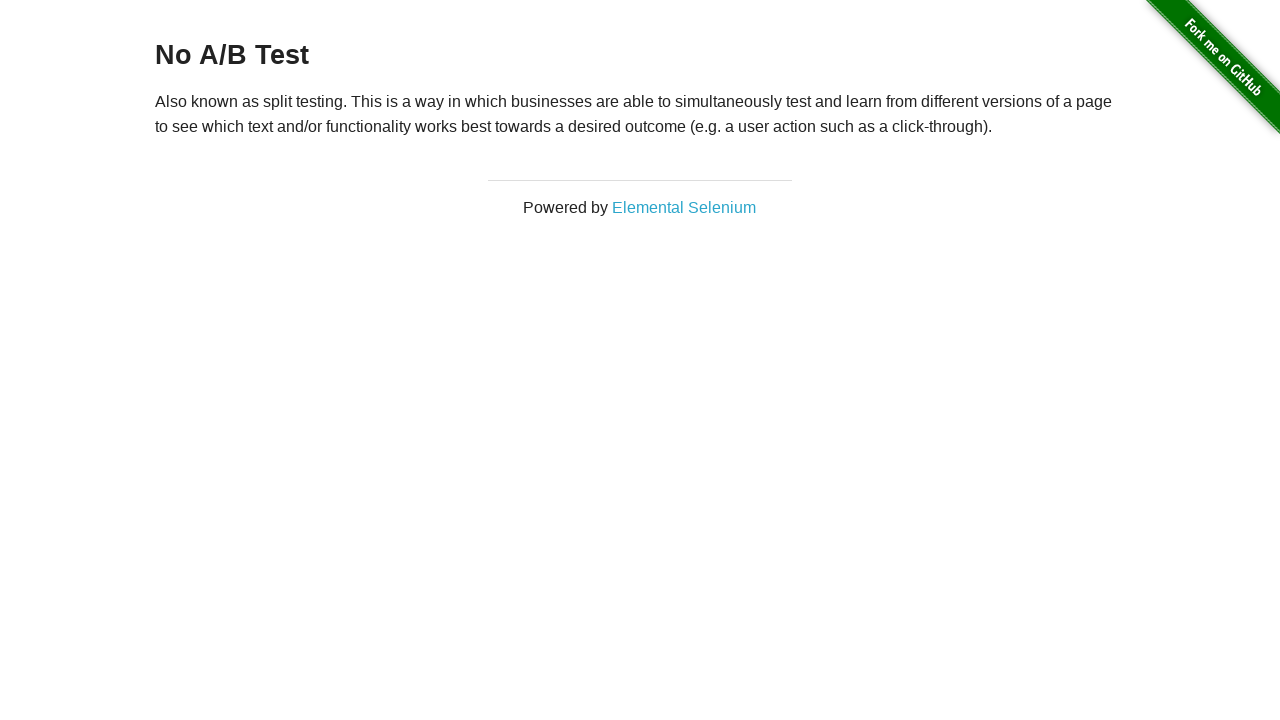

Retrieved heading text: 'No A/B Test'
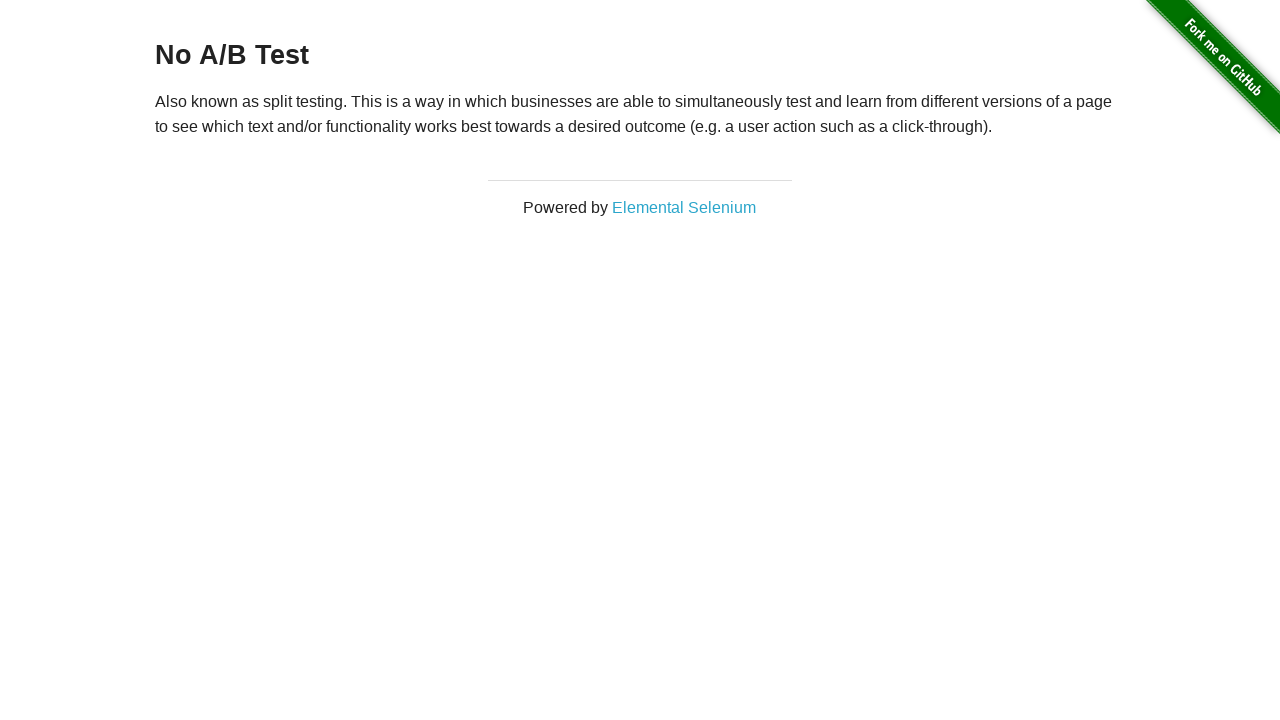

Verified heading displays 'No A/B Test' — opt-out cookie is active
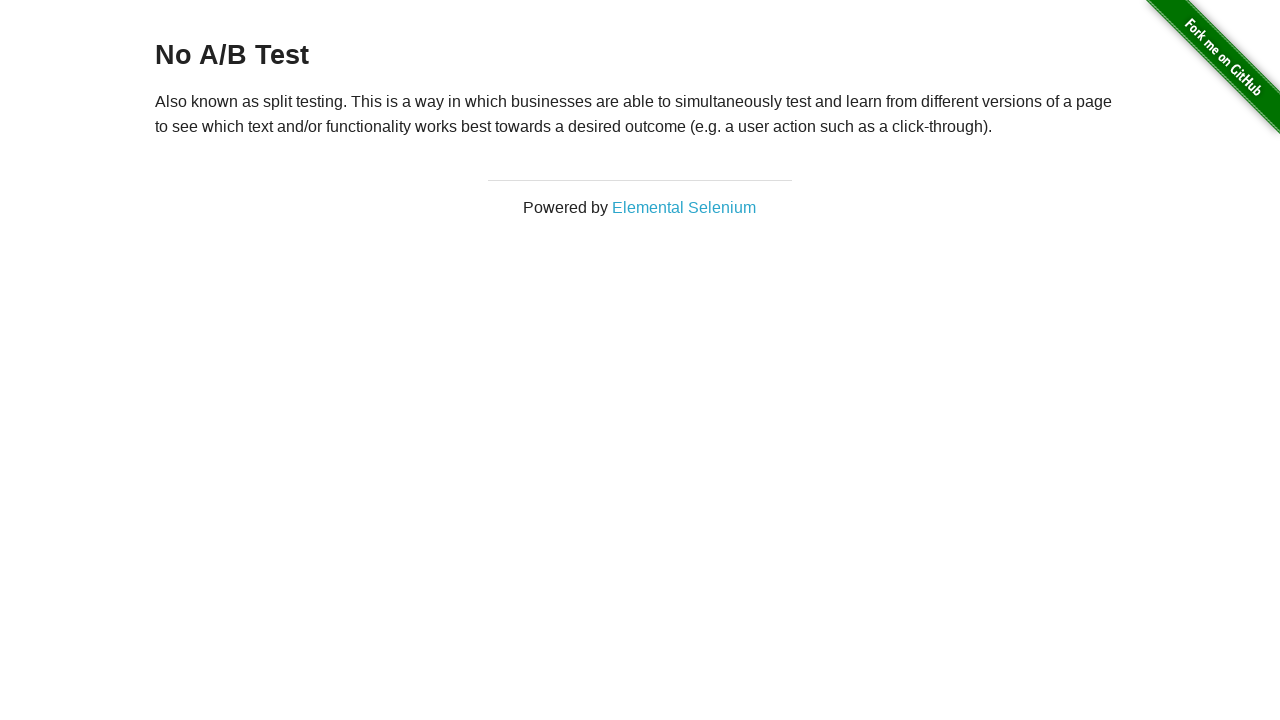

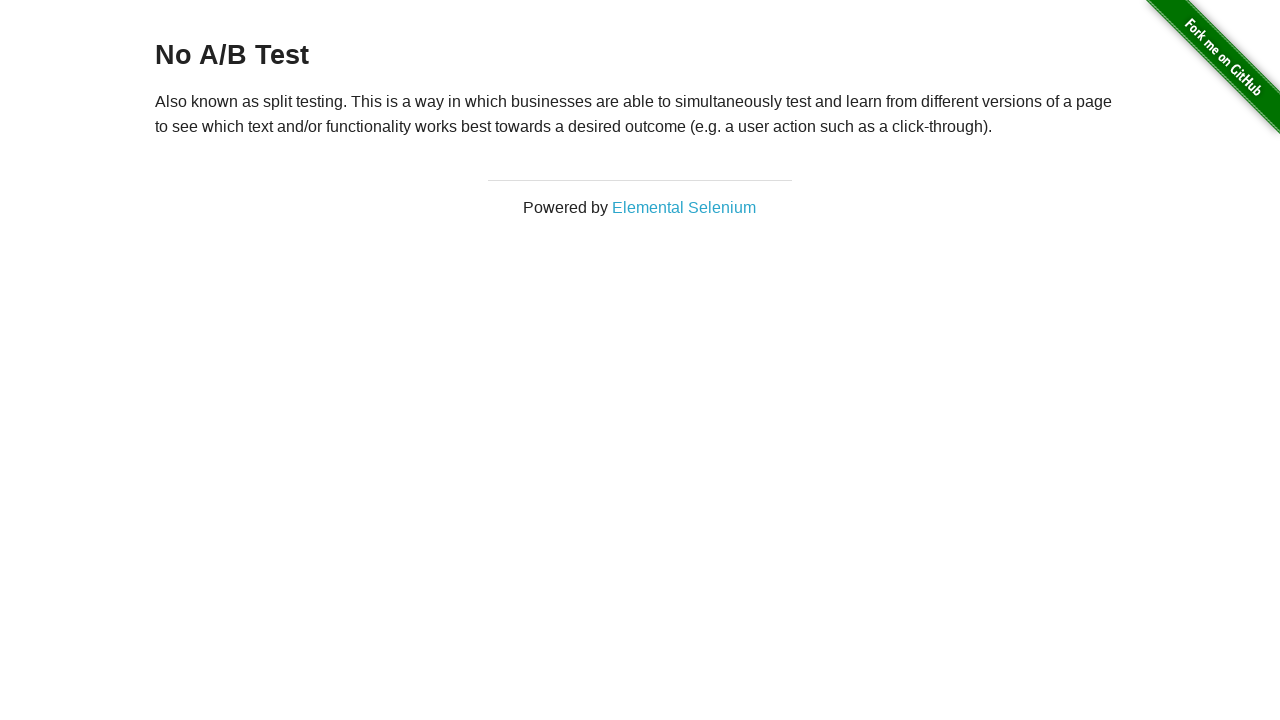